Tests browser navigation to YouTube by visiting both HTTP and HTTPS versions of the site and verifying the URL contains the expected domain after any redirects.

Starting URL: https://youtube.com/

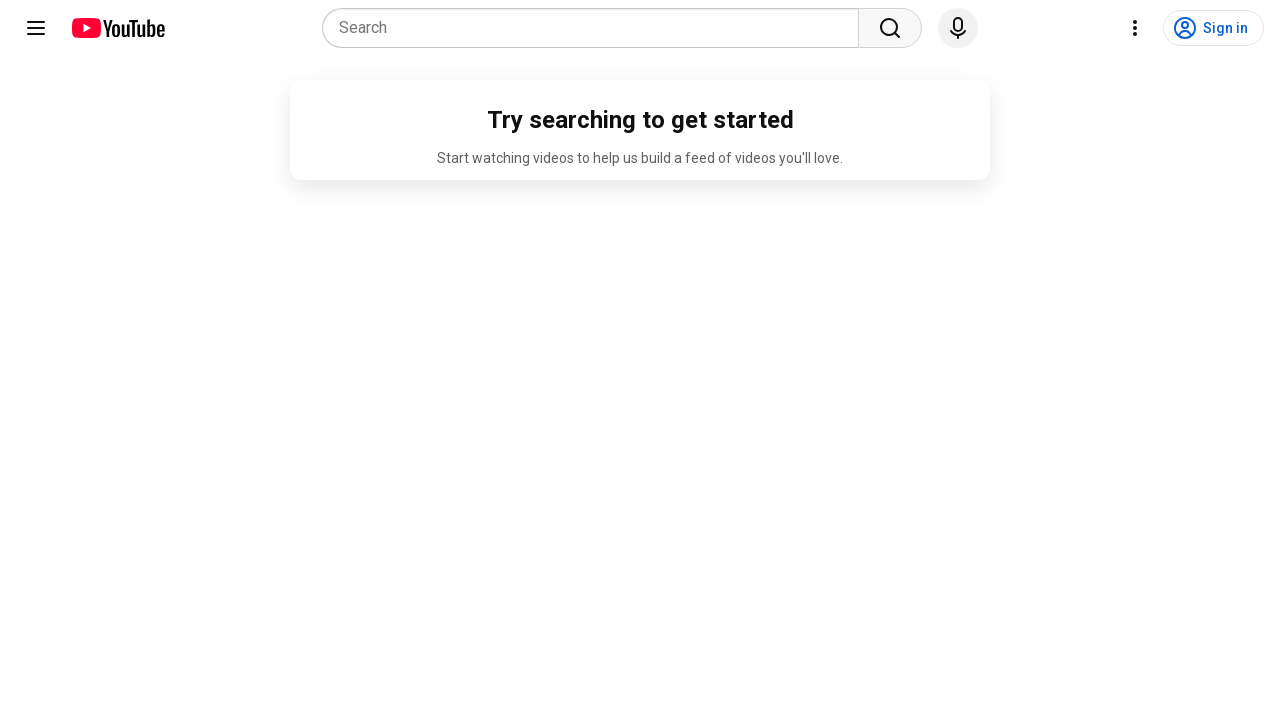

Waited for page to load (domcontentloaded)
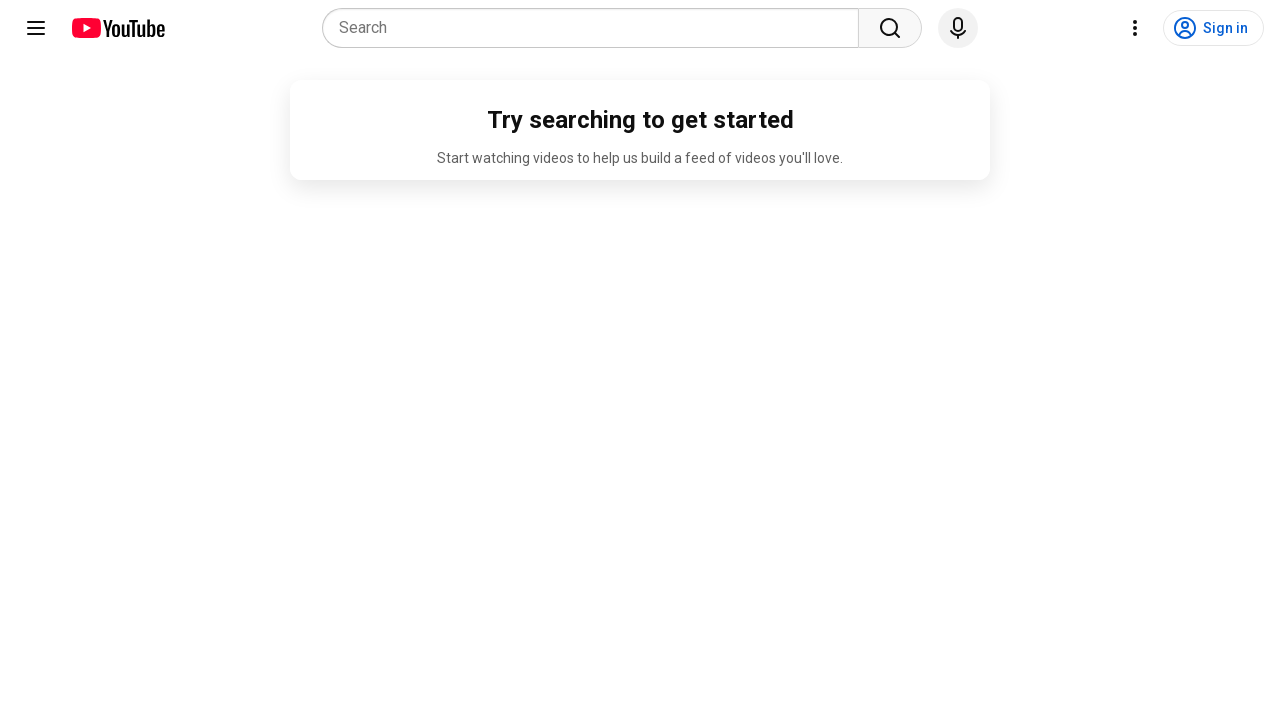

Verified initial URL contains youtube.com
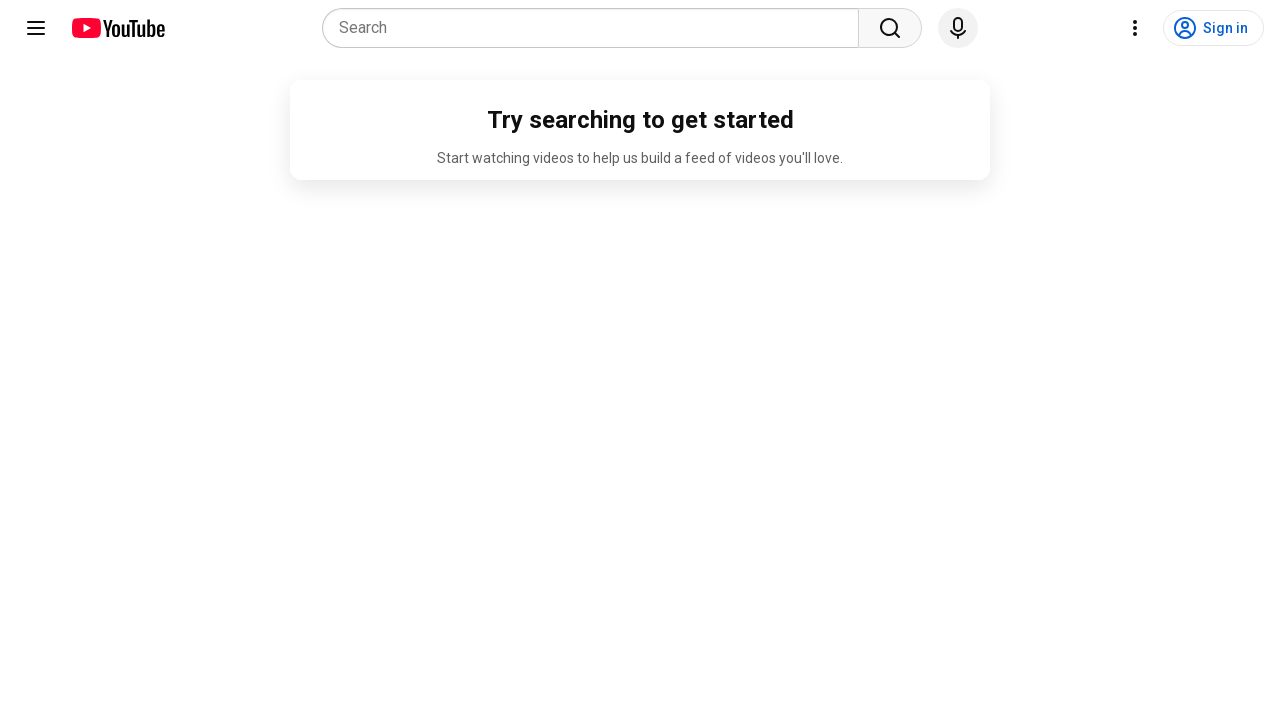

Navigated to HTTP version of YouTube
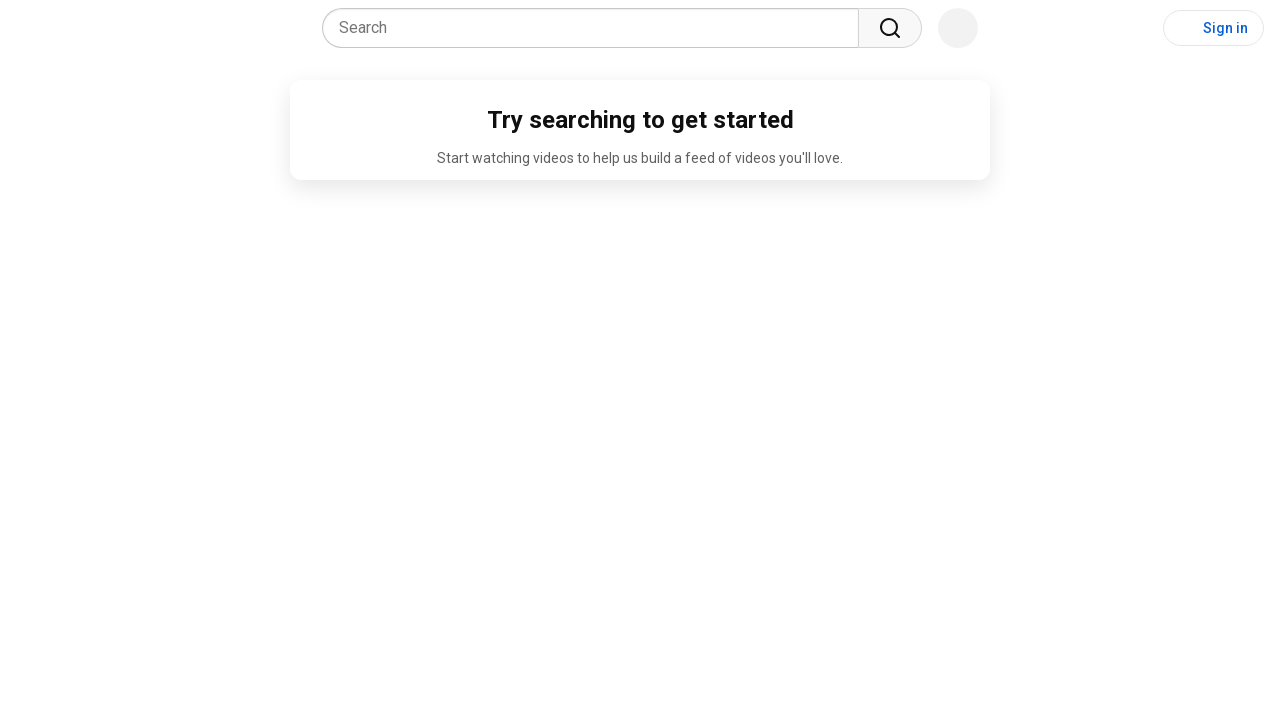

Waited for HTTP redirect page to load (domcontentloaded)
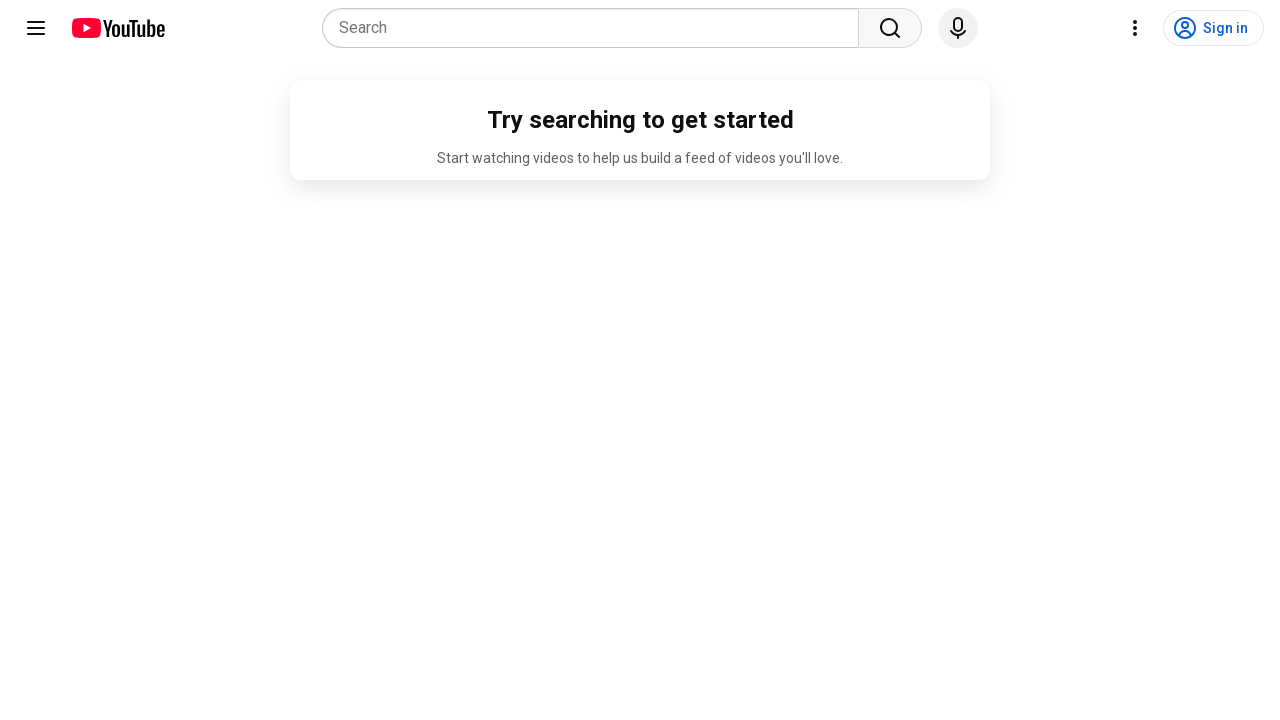

Verified redirected URL contains youtube.com
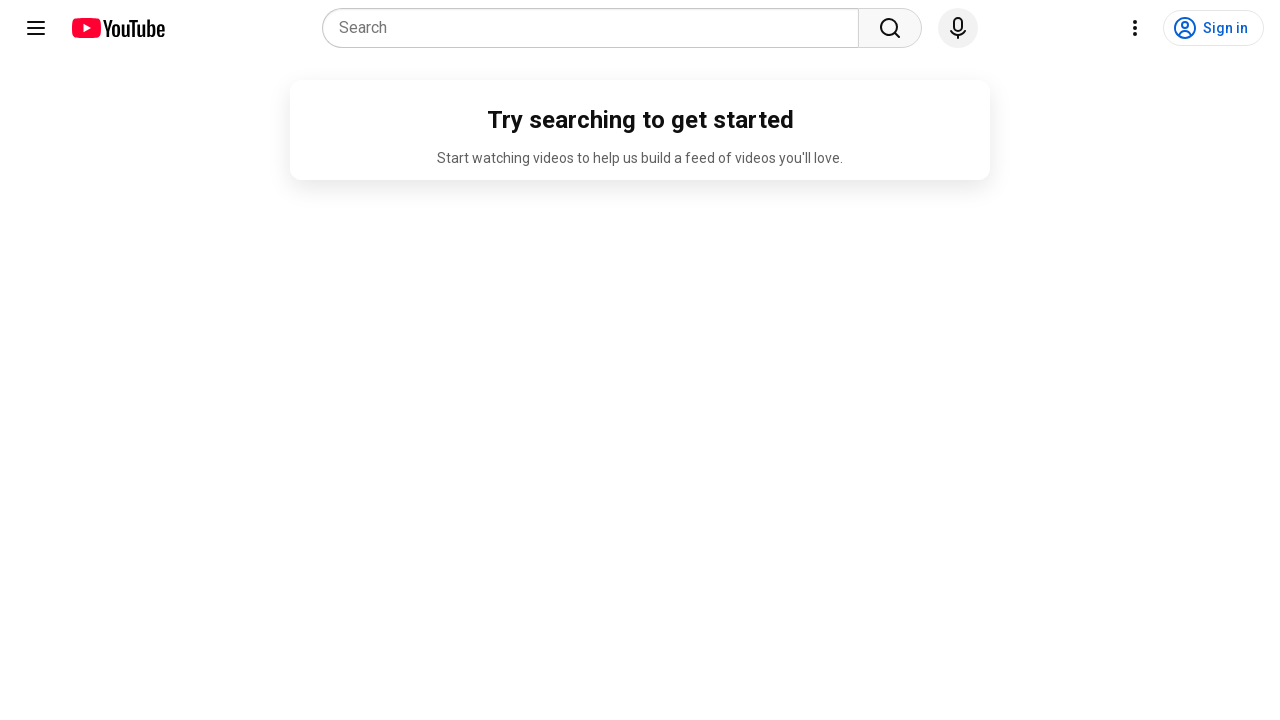

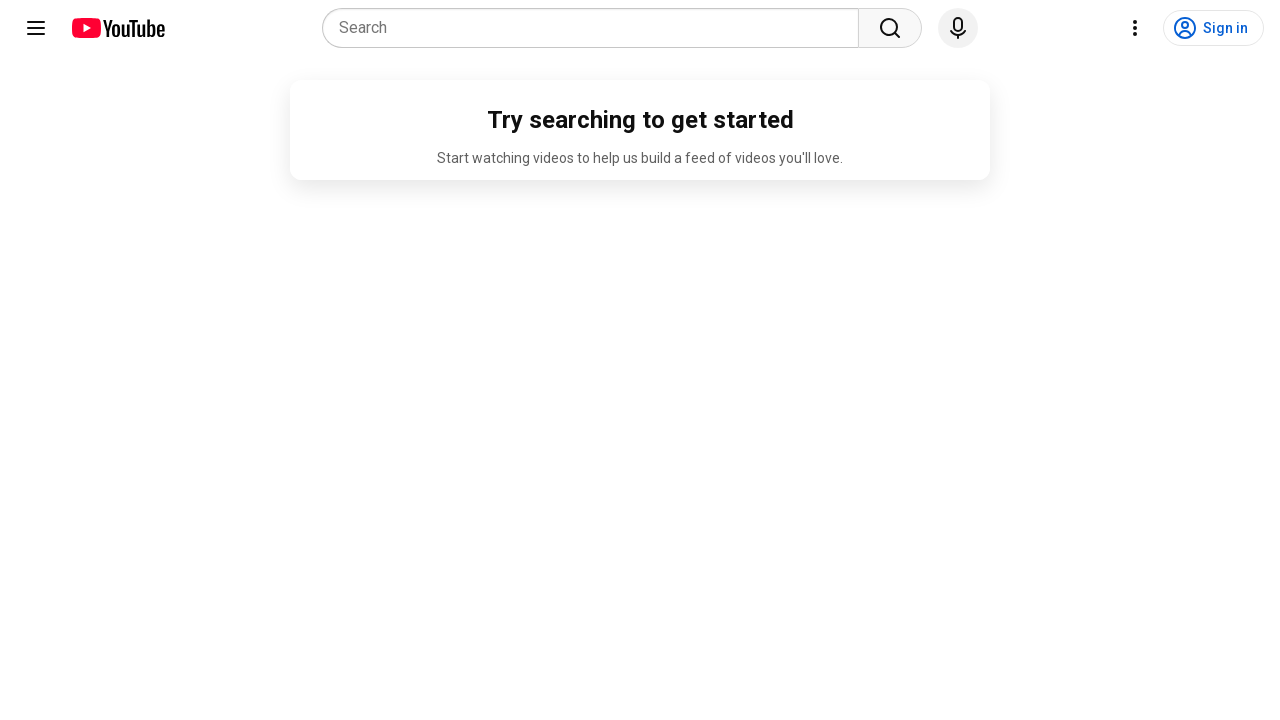